Tests JavaScript confirmation dialog handling by clicking the confirm button and dismissing the dialog

Starting URL: https://testautomationpractice.blogspot.com/

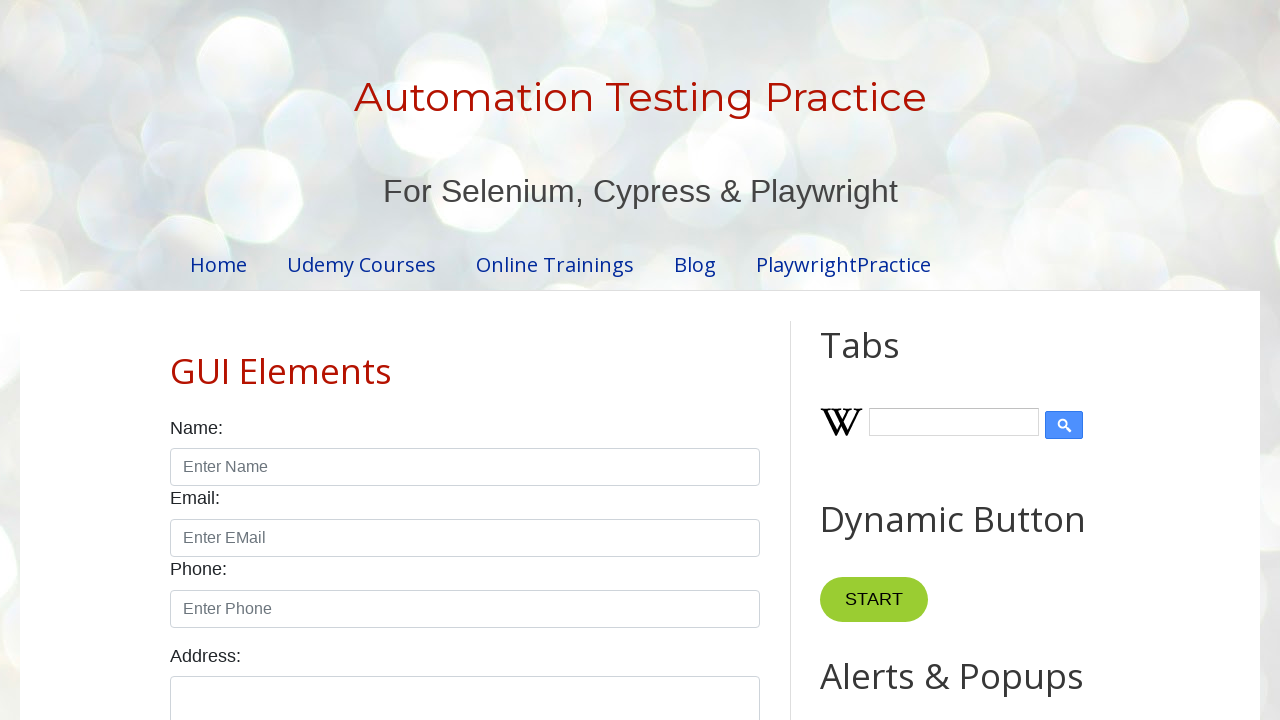

Set up dialog handler to dismiss confirmation dialogs
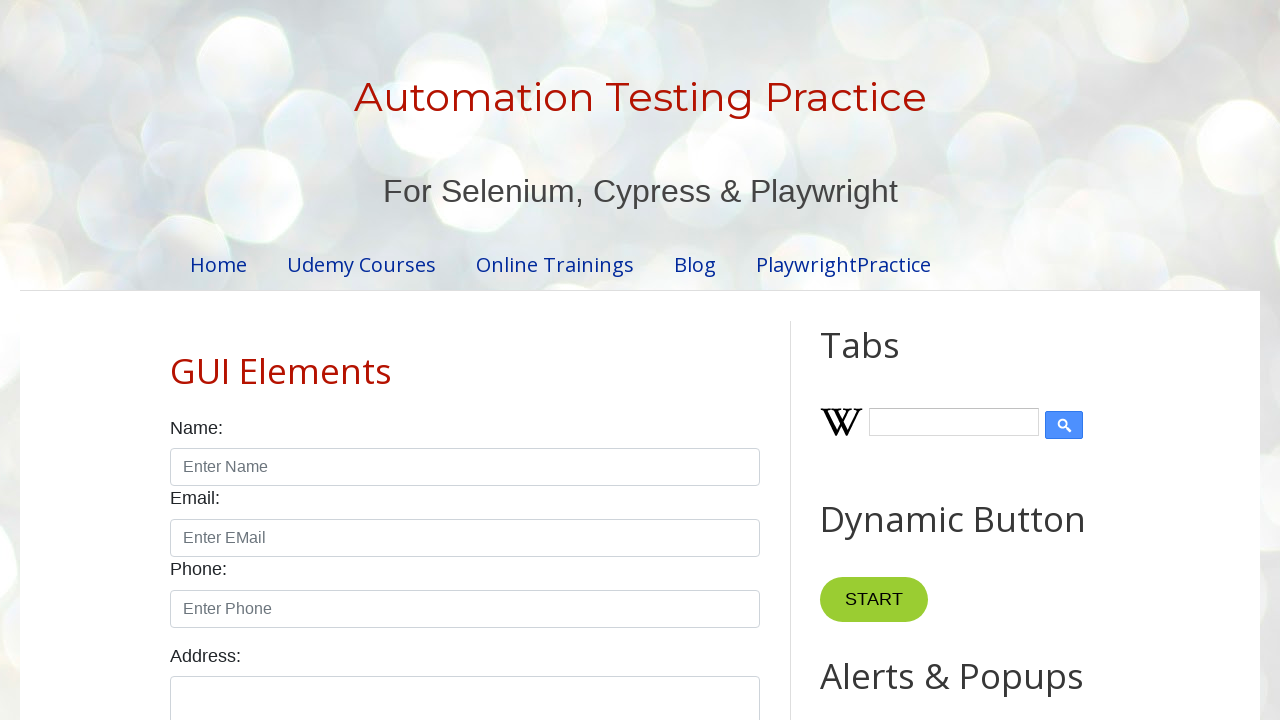

Clicked the confirm button to trigger confirmation dialog at (912, 360) on xpath=//button[@id='confirmBtn']
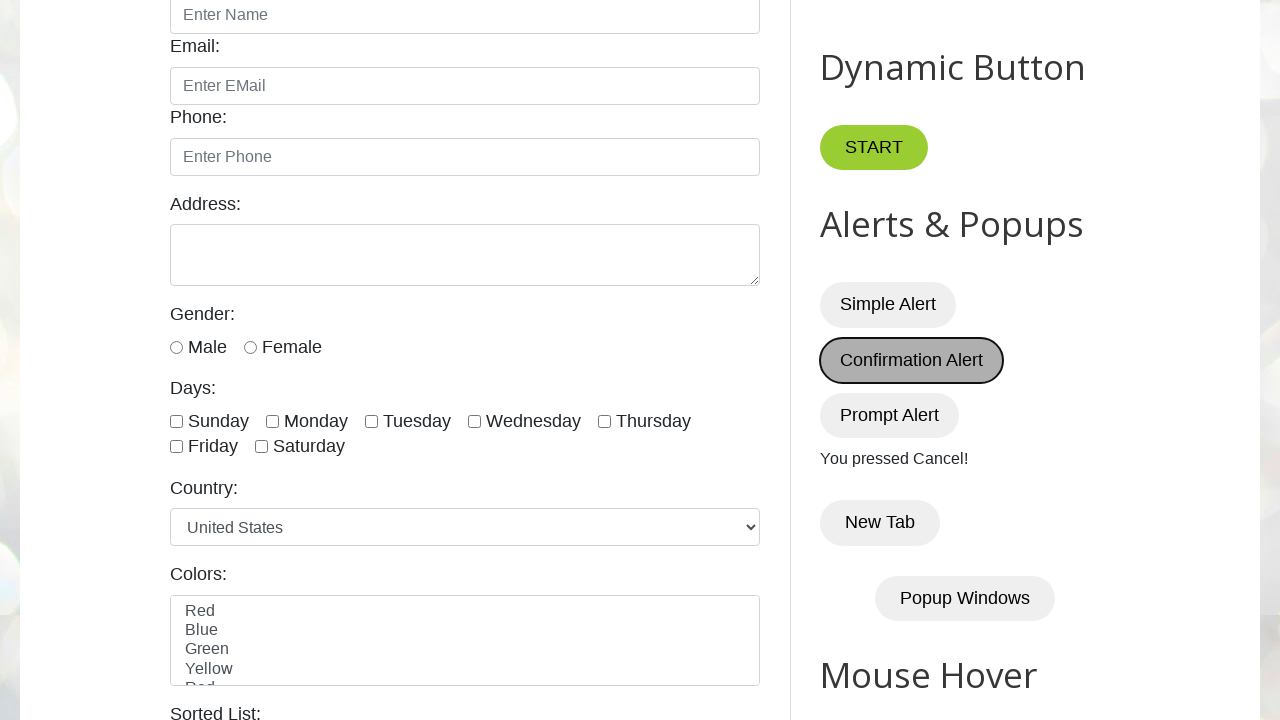

Waited 1 second for dialog interaction to complete
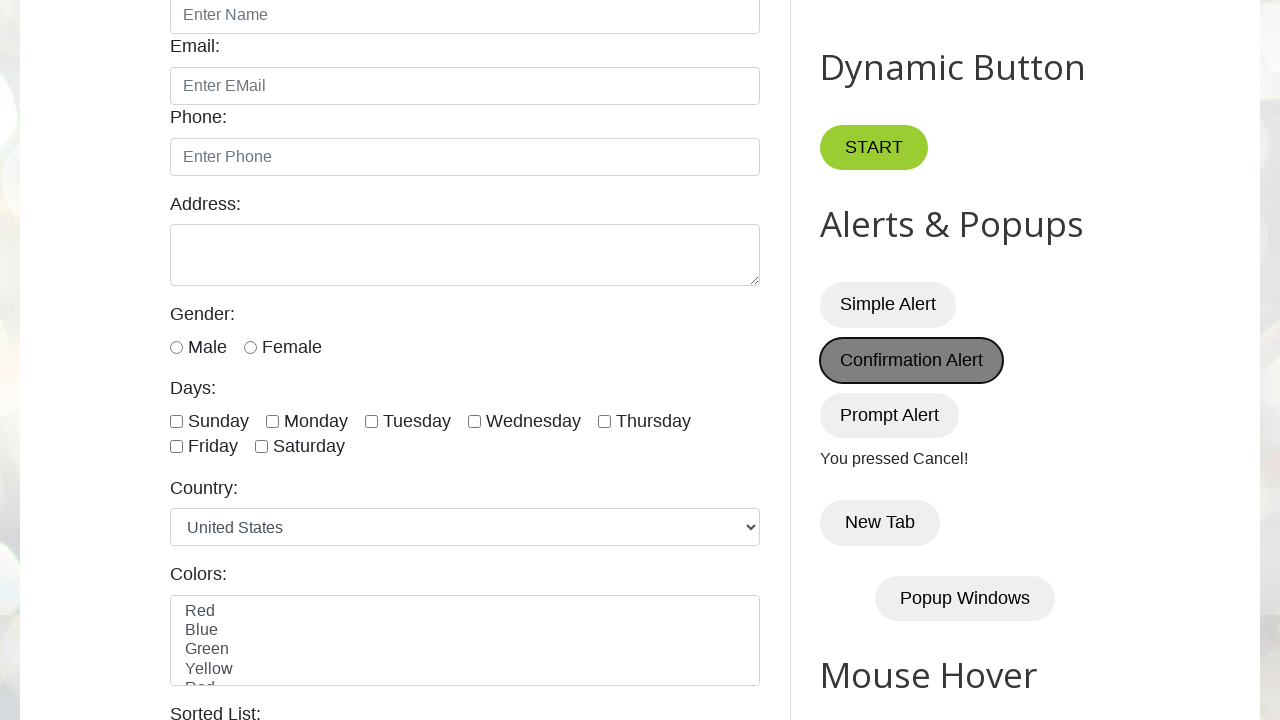

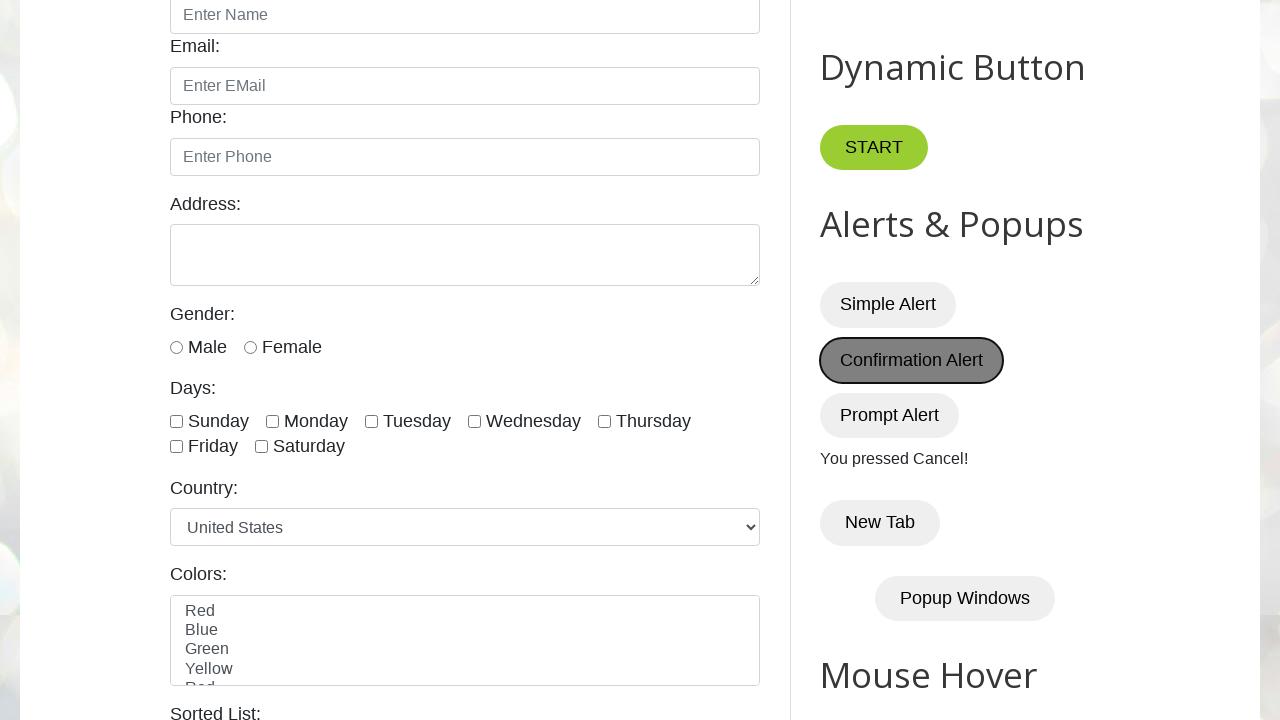